Tests keyboard input events by sending keys and keyboard combinations (Ctrl+A, Ctrl+C) and verifying the key press detection

Starting URL: https://v1.training-support.net/selenium/input-events

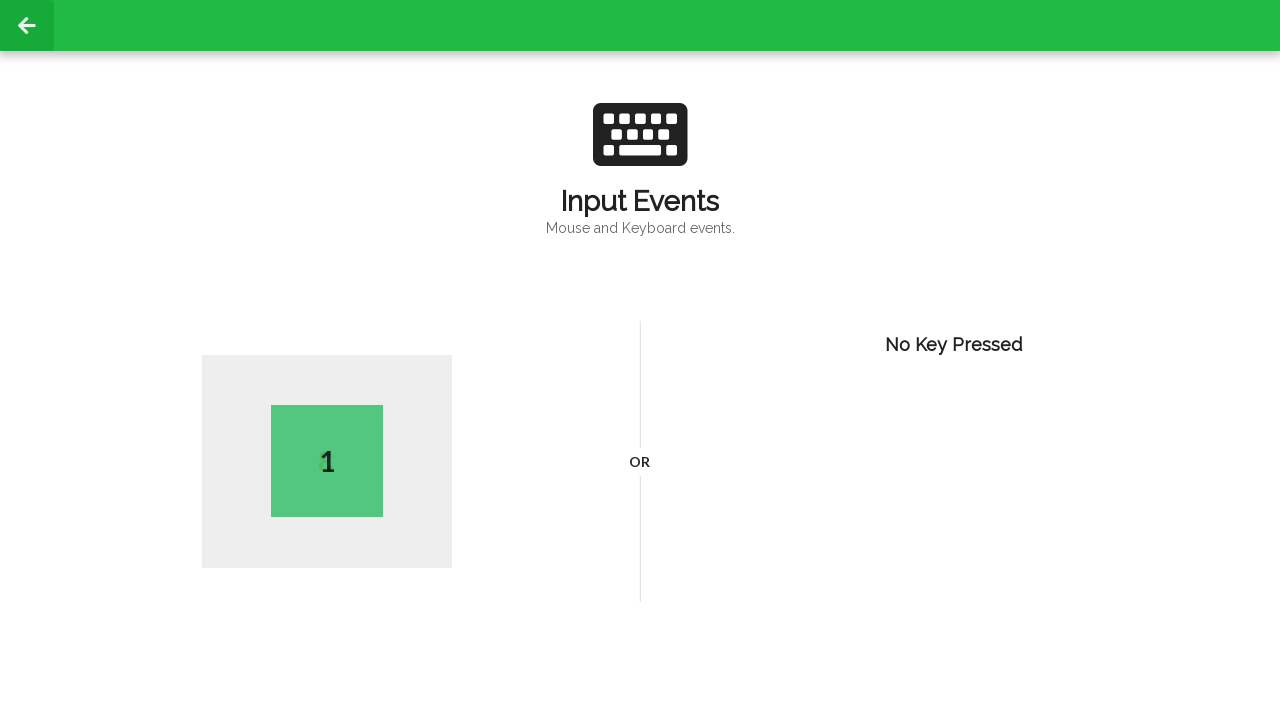

Pressed single key 'U'
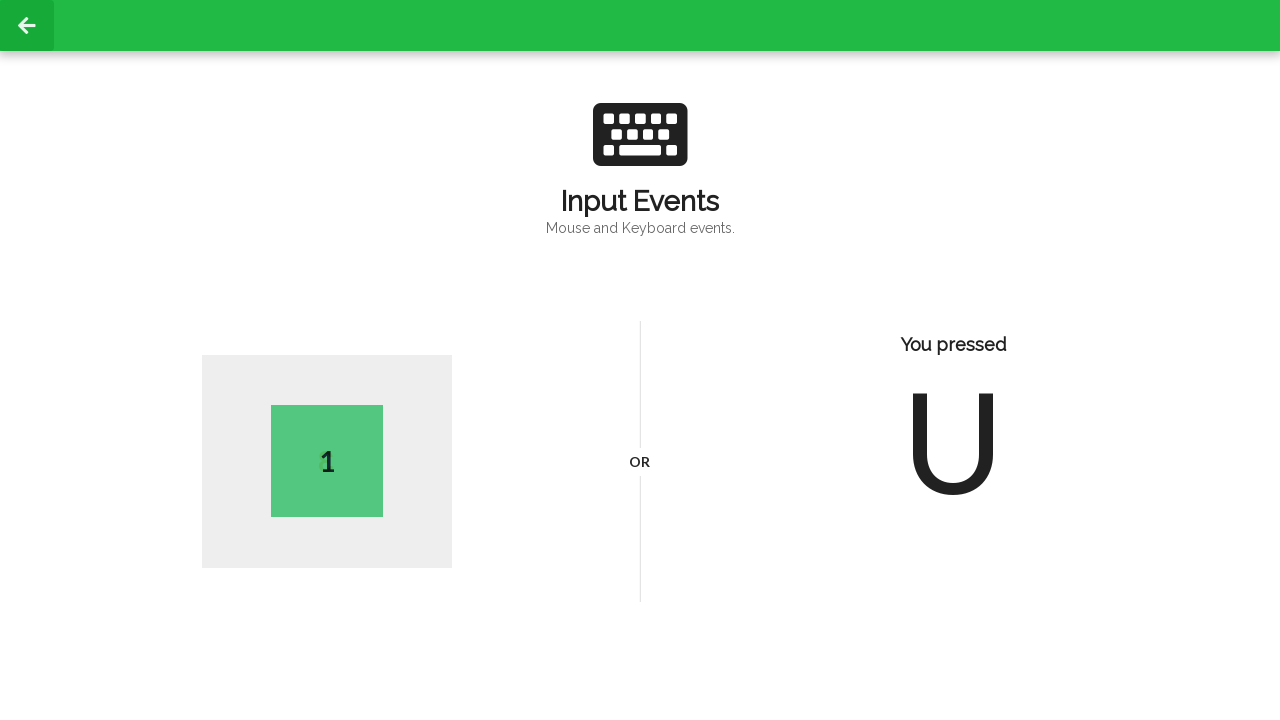

Held down Control key
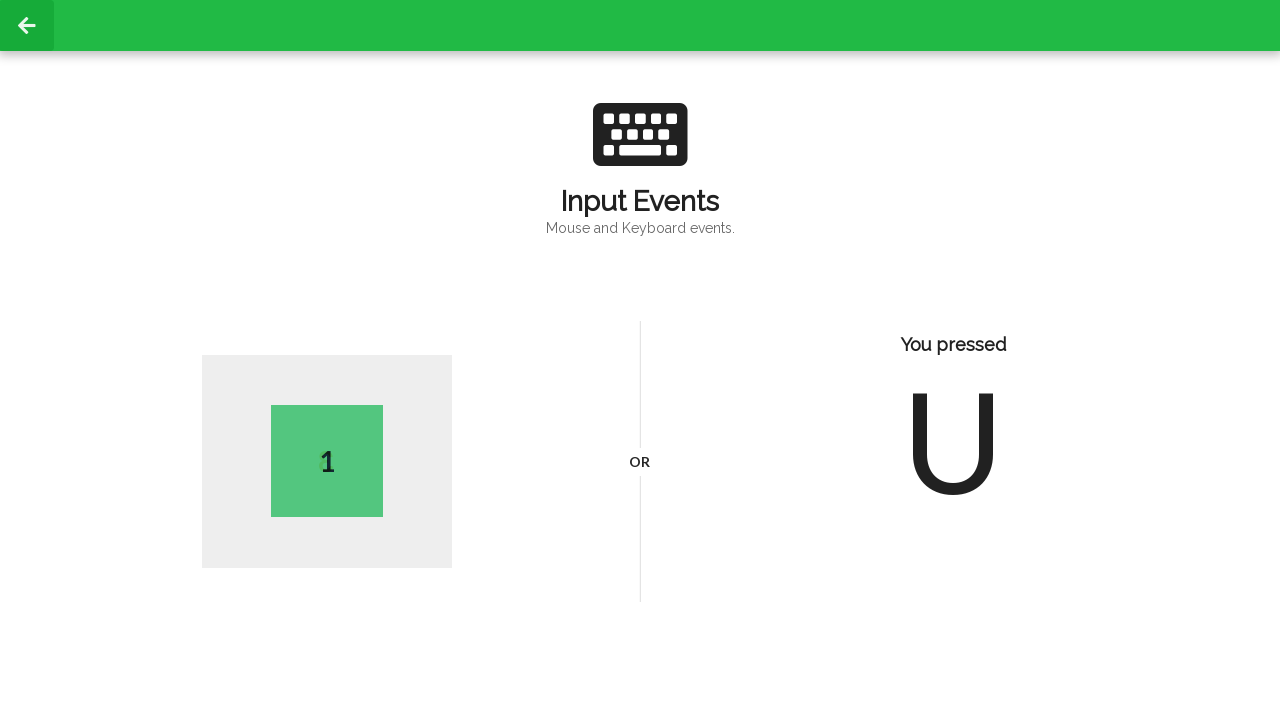

Pressed 'a' key while Control held down (Ctrl+A)
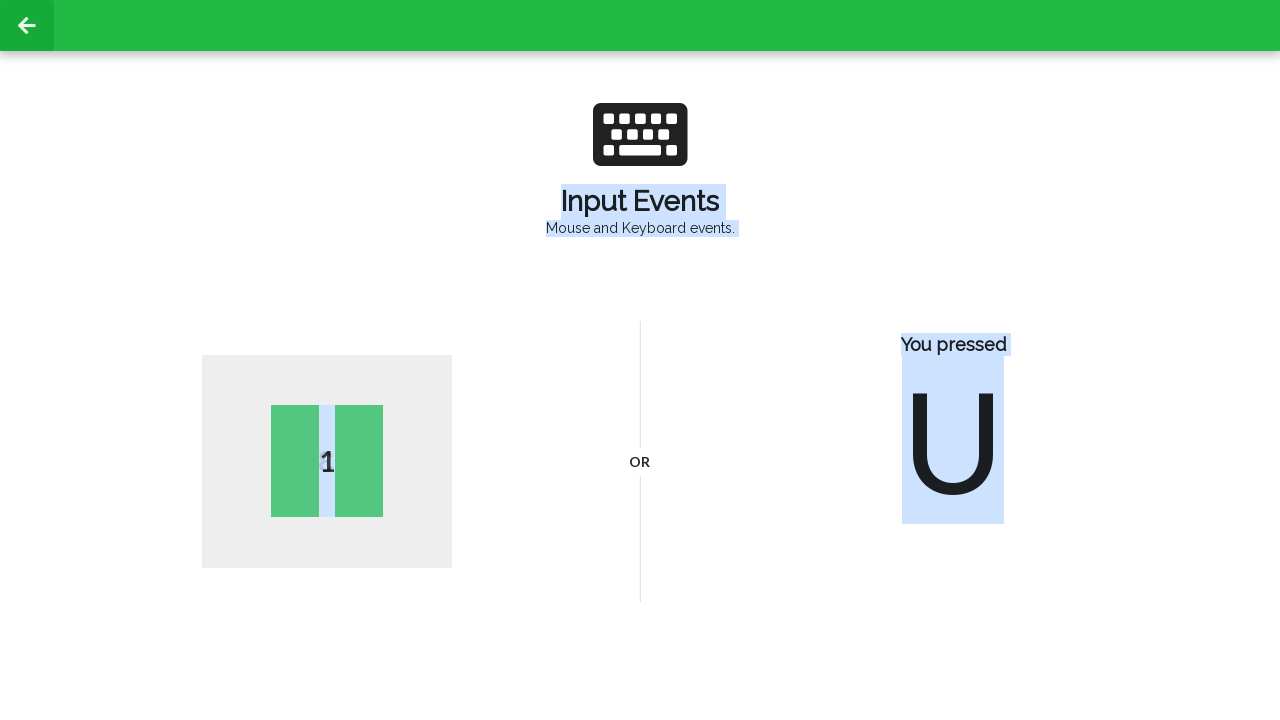

Released Control key
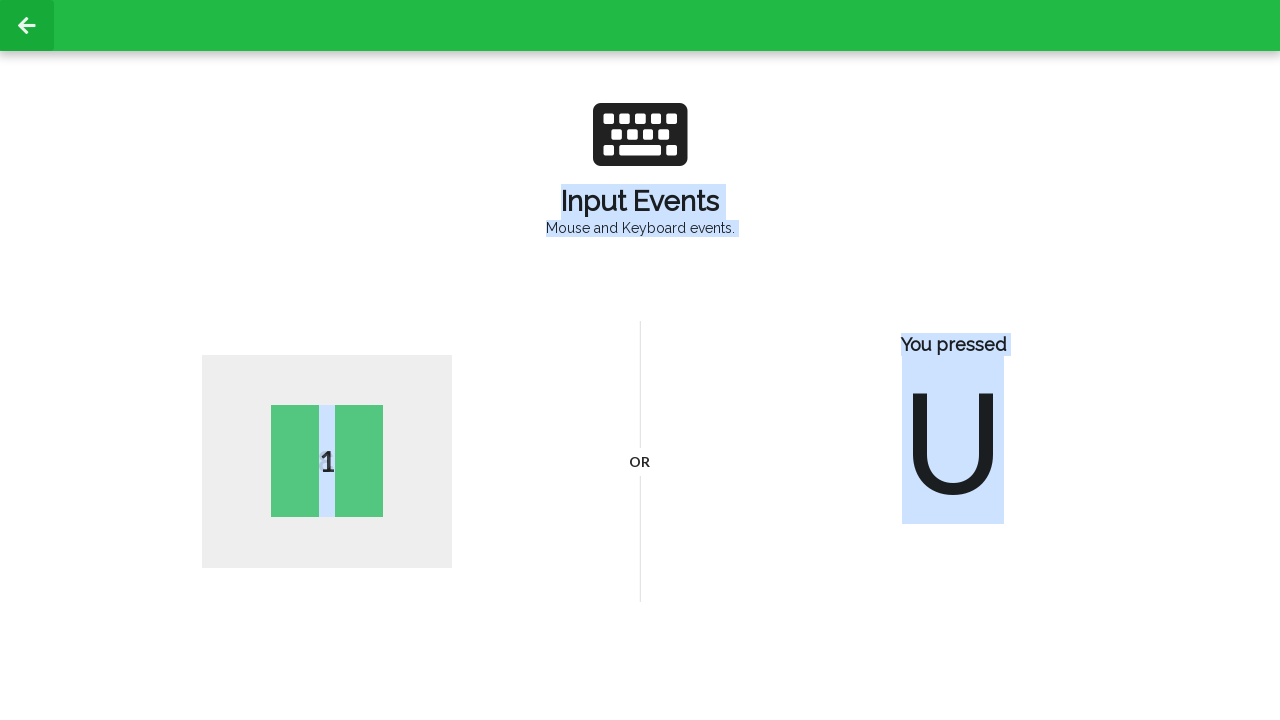

Held down Control key for copy operation
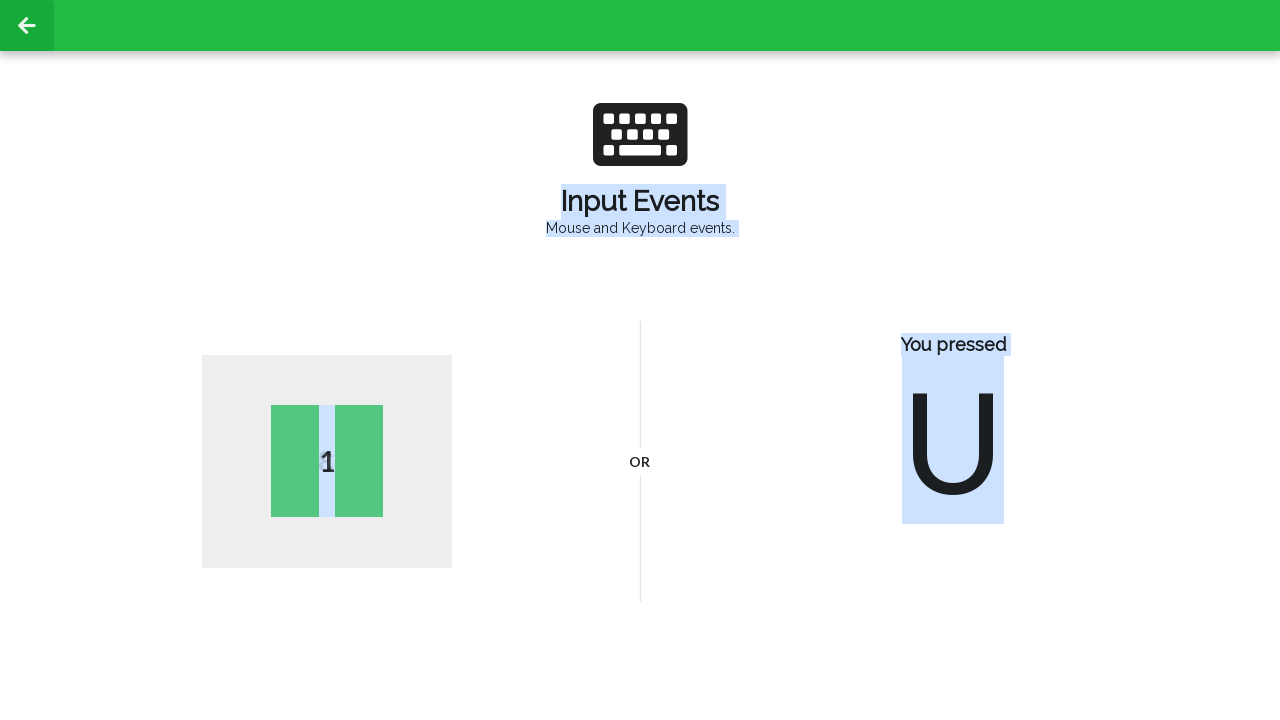

Pressed 'c' key while Control held down (Ctrl+C)
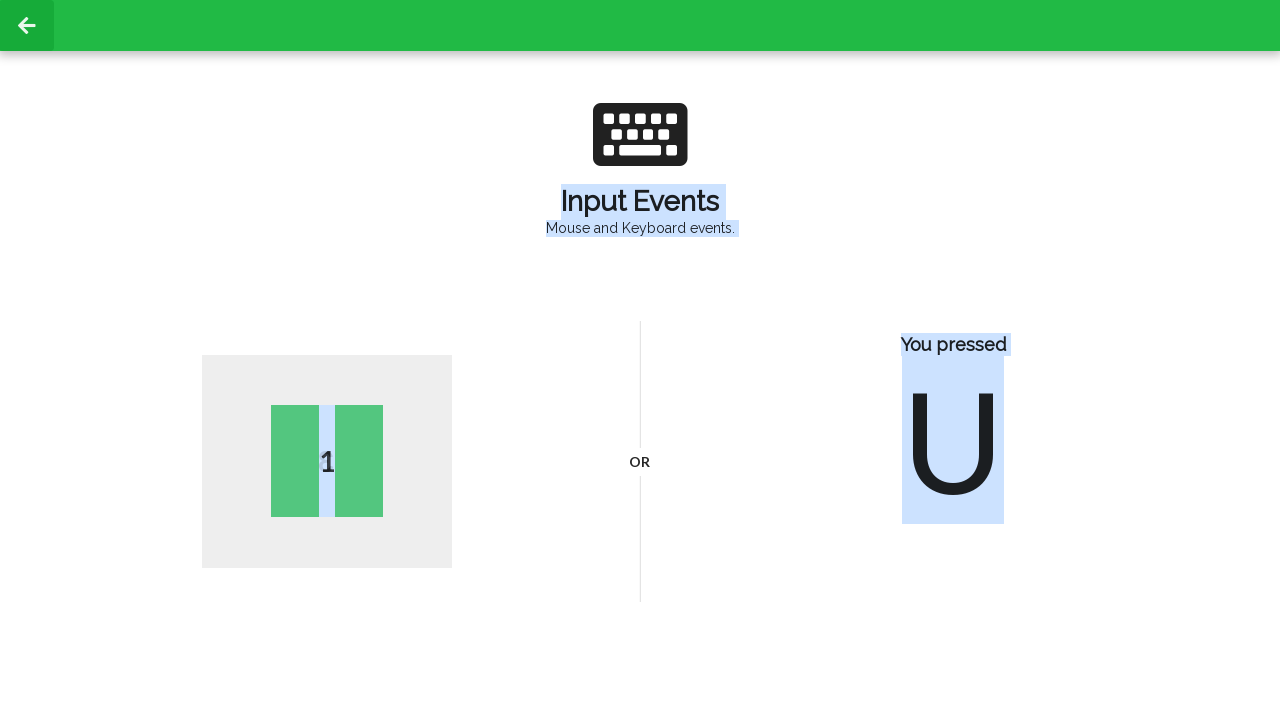

Released Control key
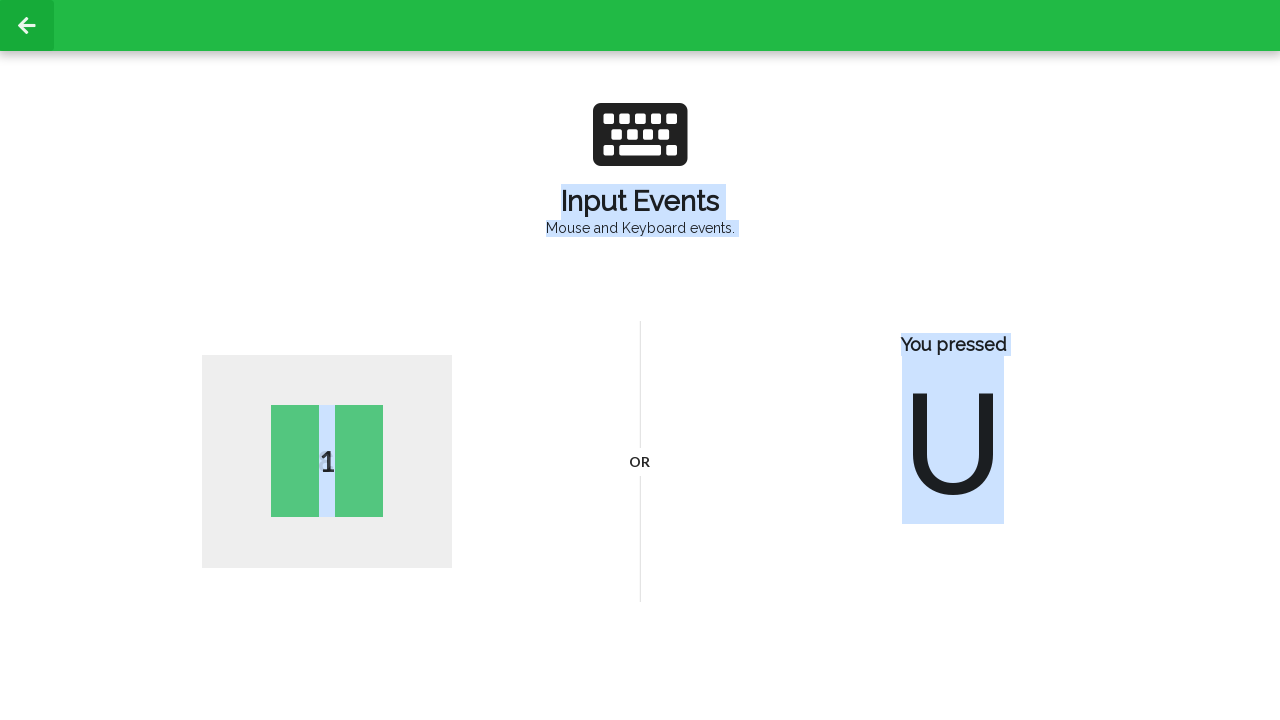

Retrieved key press detection text: U
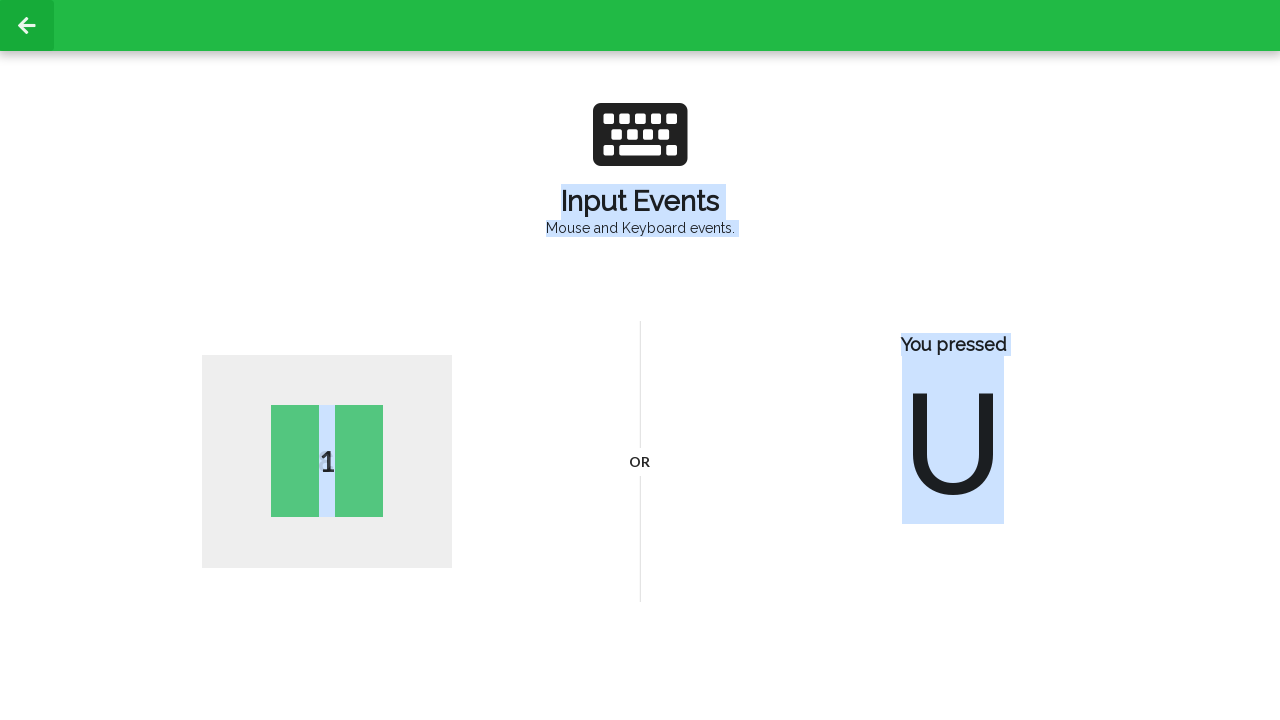

Printed key press result: U
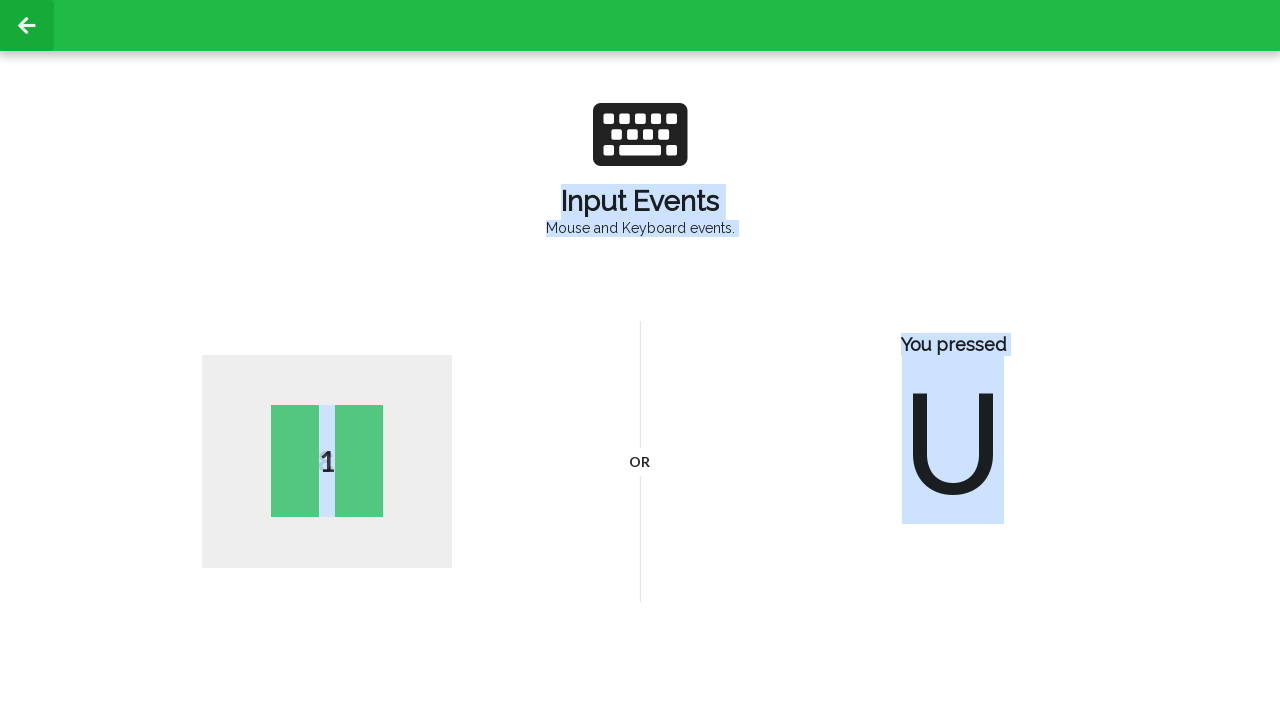

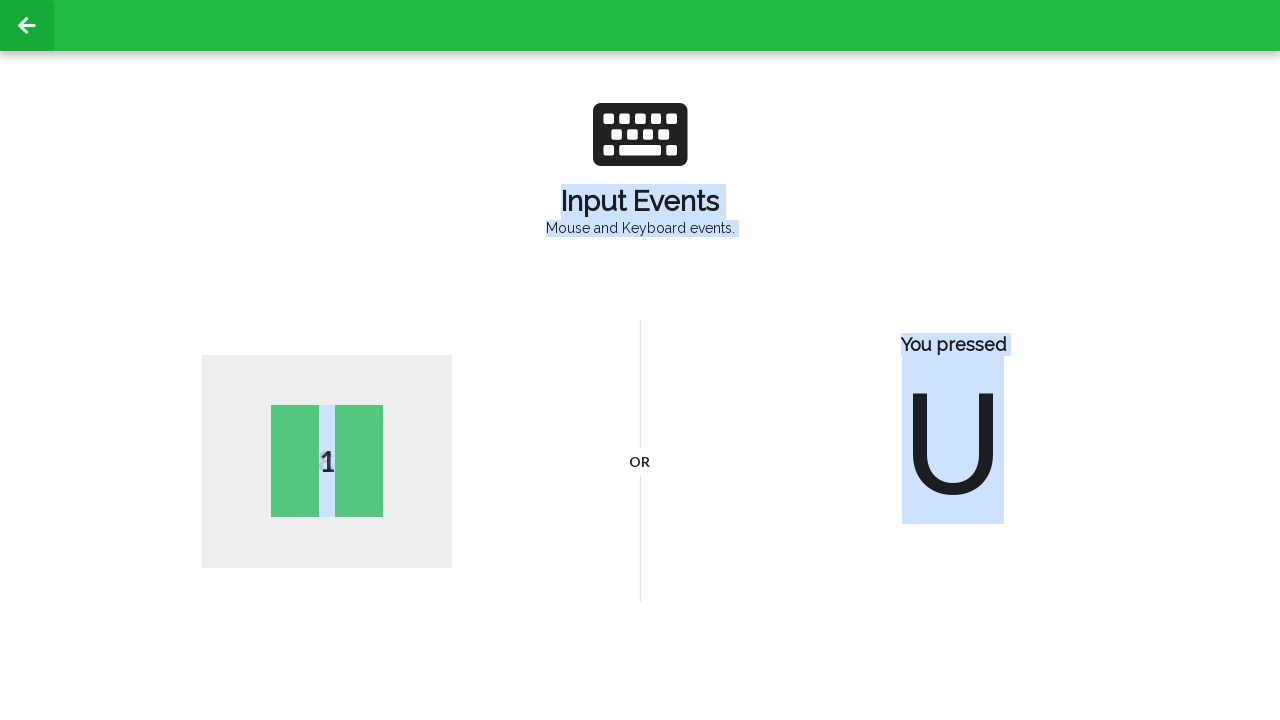